Navigates to exe.ua Ukrainian electronics store and verifies the page title matches the expected value

Starting URL: https://exe.ua

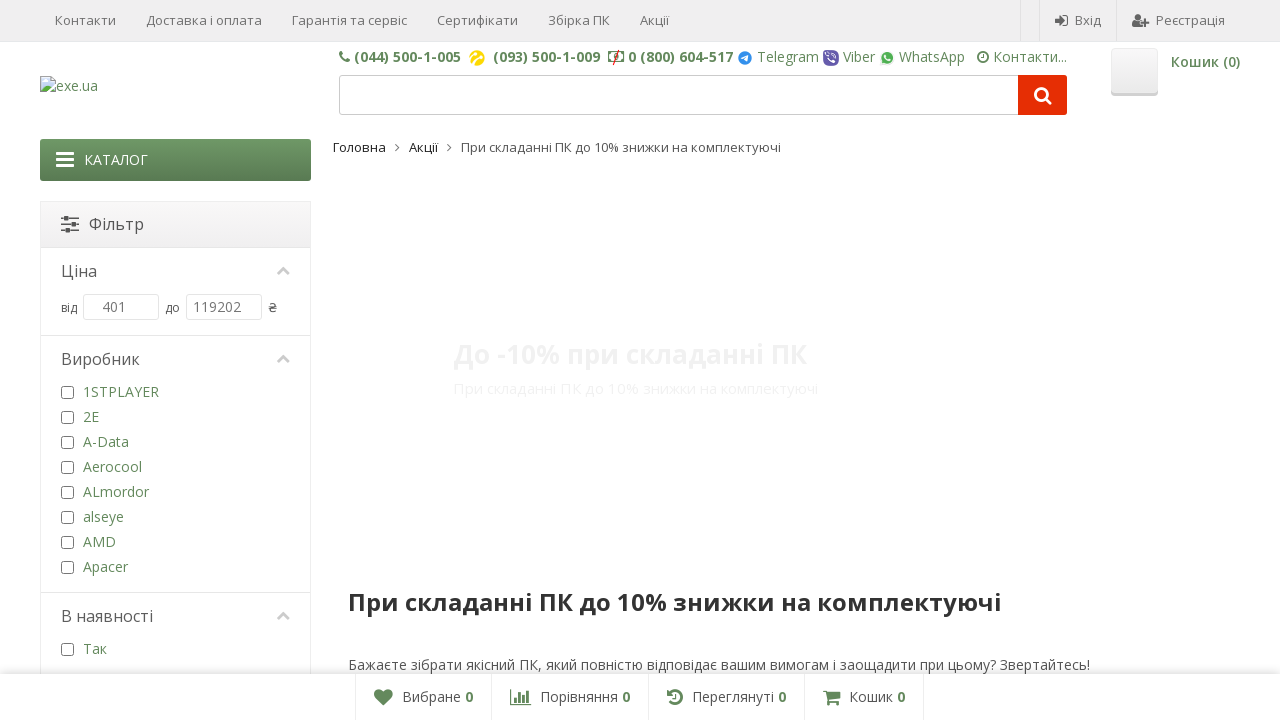

Navigated to exe.ua Ukrainian electronics store
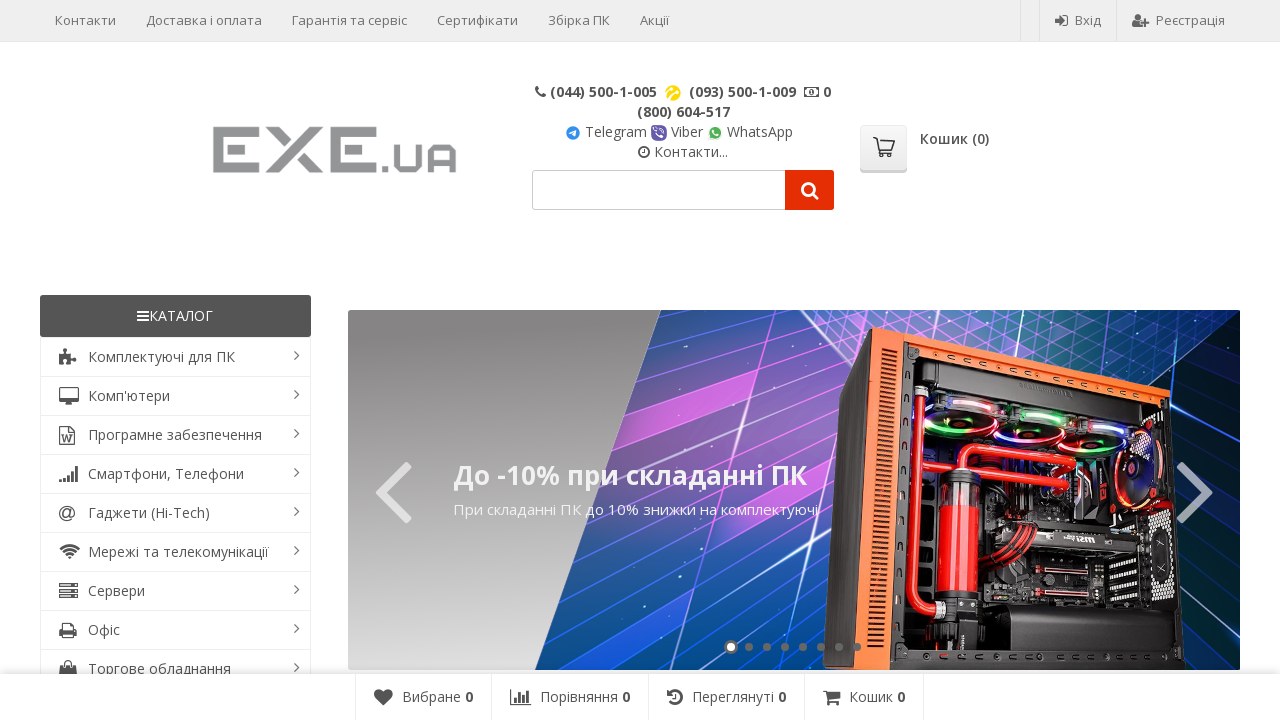

Verified page title matches expected value
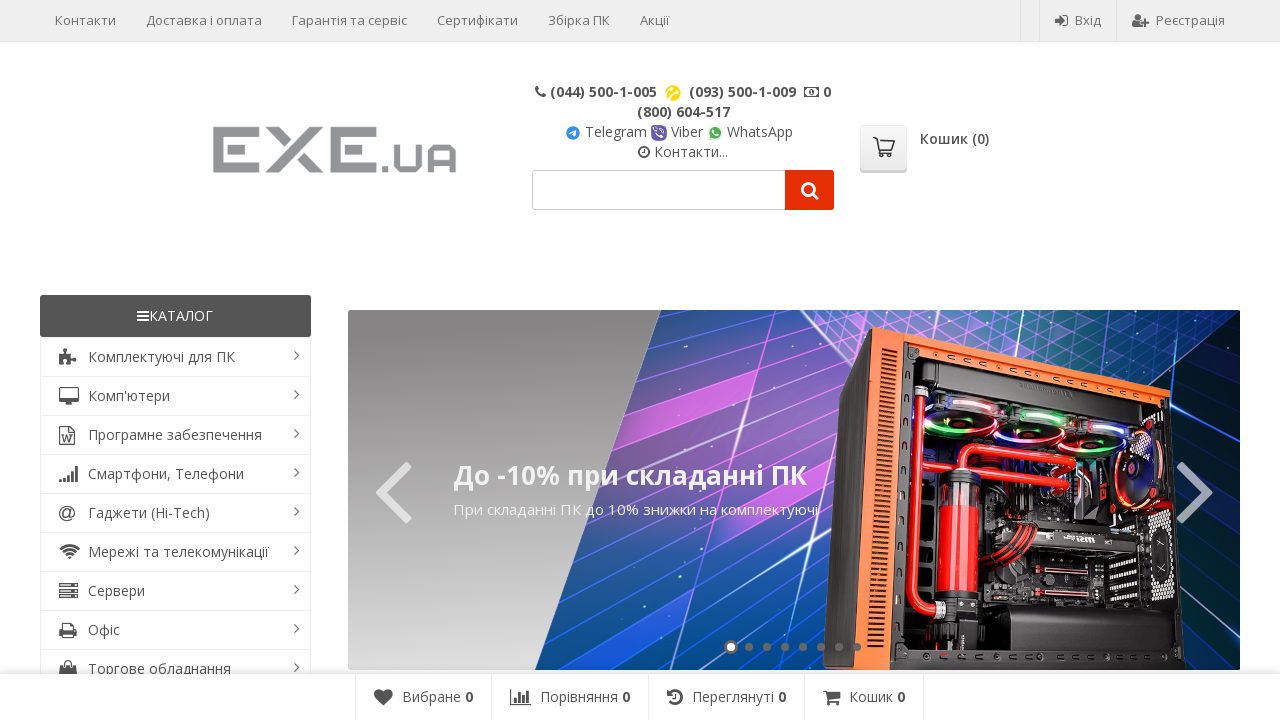

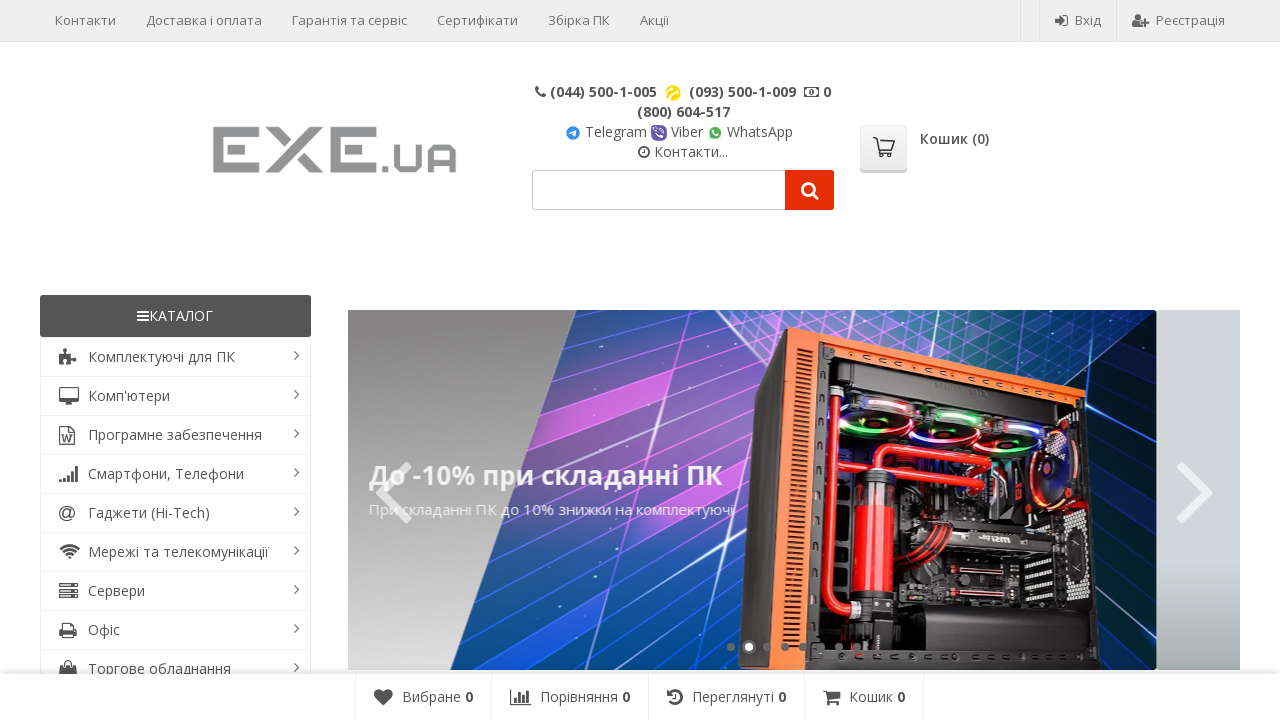